Tests clearing the complete state of all items by checking then unchecking the toggle-all

Starting URL: https://demo.playwright.dev/todomvc

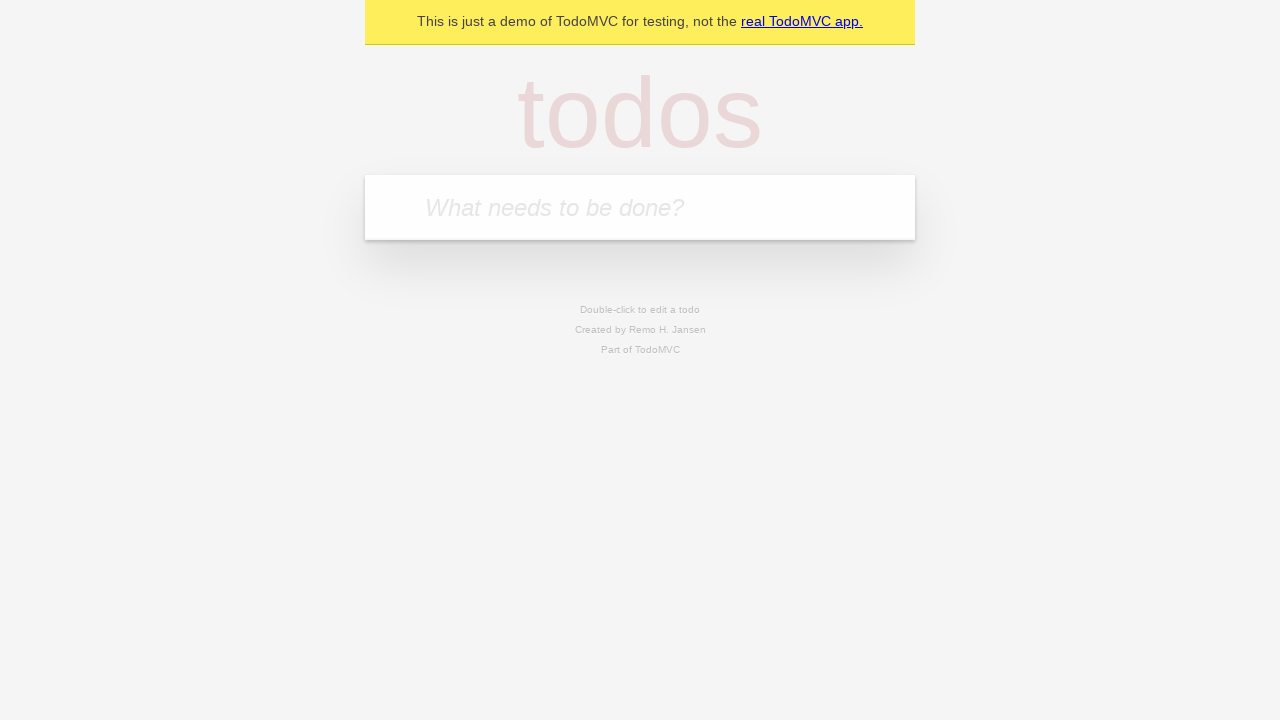

Filled todo input with 'buy some cheese' on internal:attr=[placeholder="What needs to be done?"i]
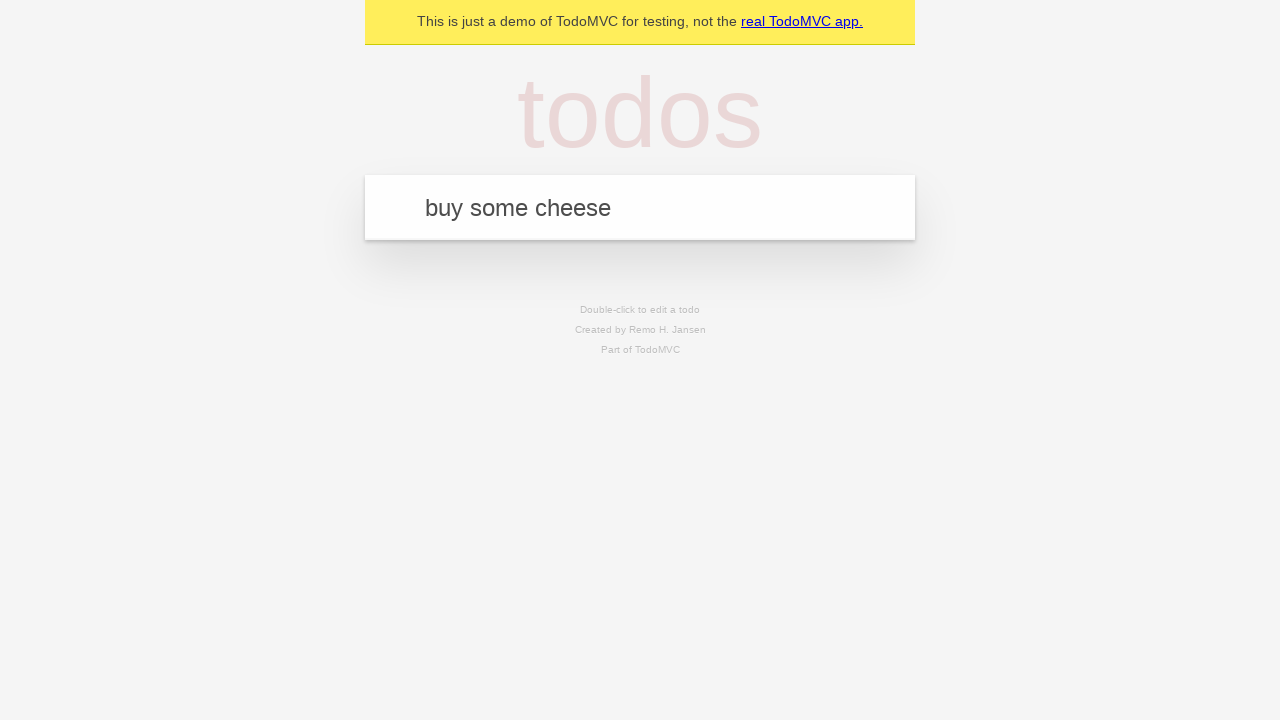

Pressed Enter to create todo 'buy some cheese' on internal:attr=[placeholder="What needs to be done?"i]
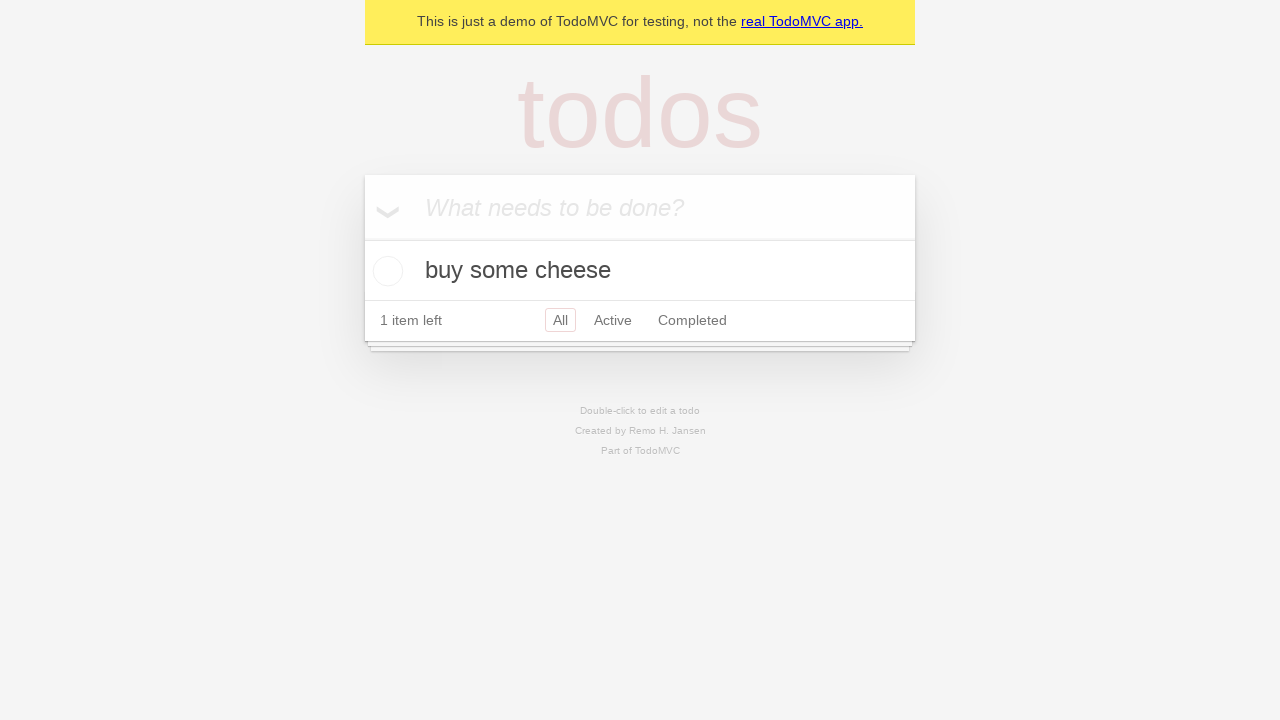

Filled todo input with 'feed the cat' on internal:attr=[placeholder="What needs to be done?"i]
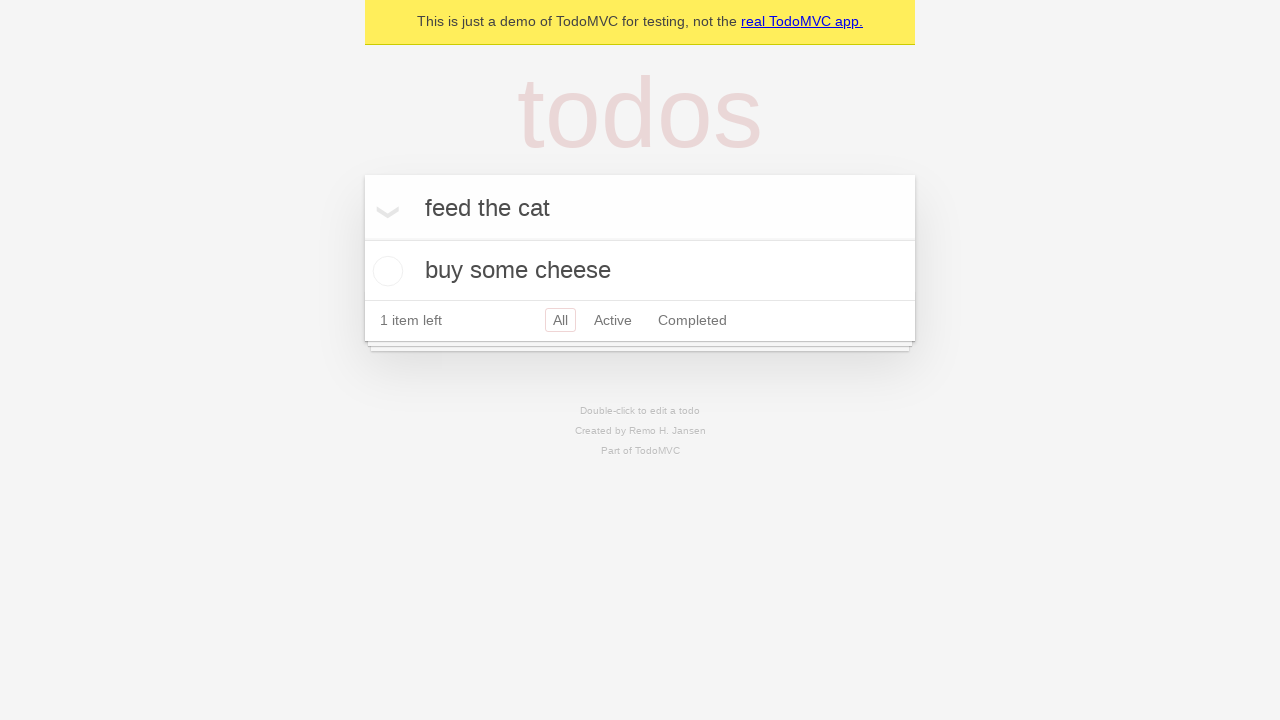

Pressed Enter to create todo 'feed the cat' on internal:attr=[placeholder="What needs to be done?"i]
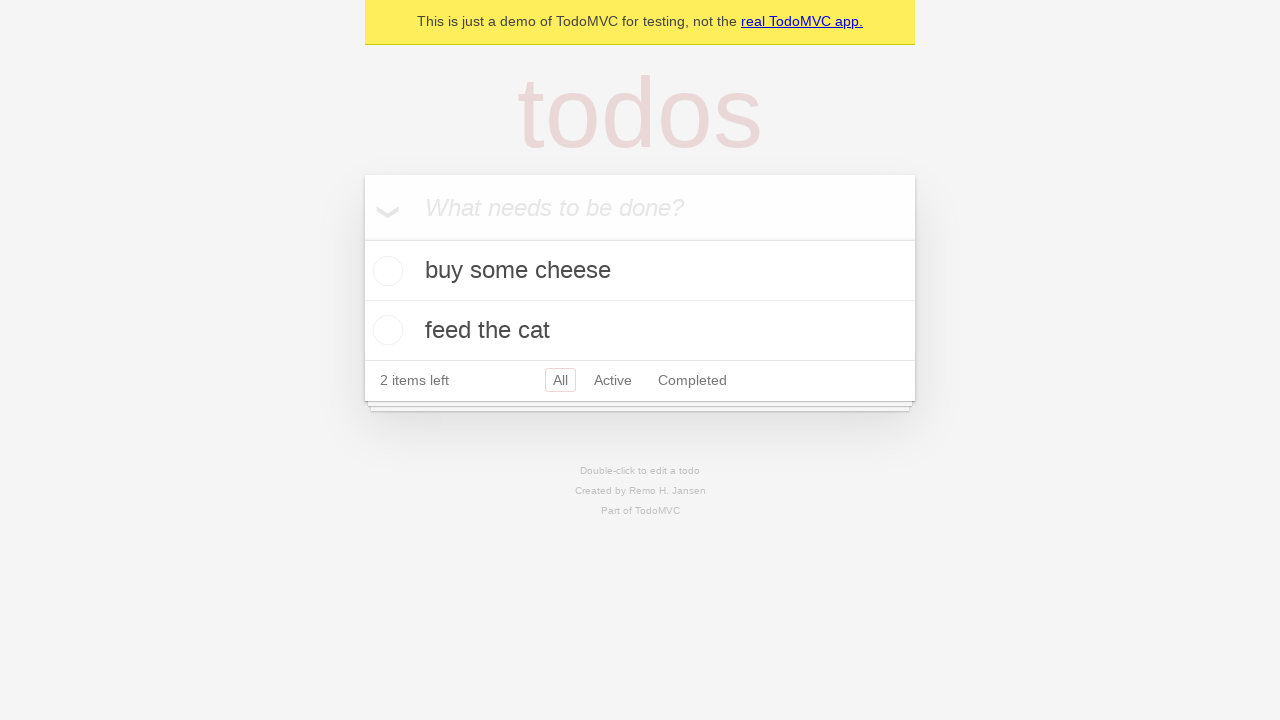

Filled todo input with 'book a doctors appointment' on internal:attr=[placeholder="What needs to be done?"i]
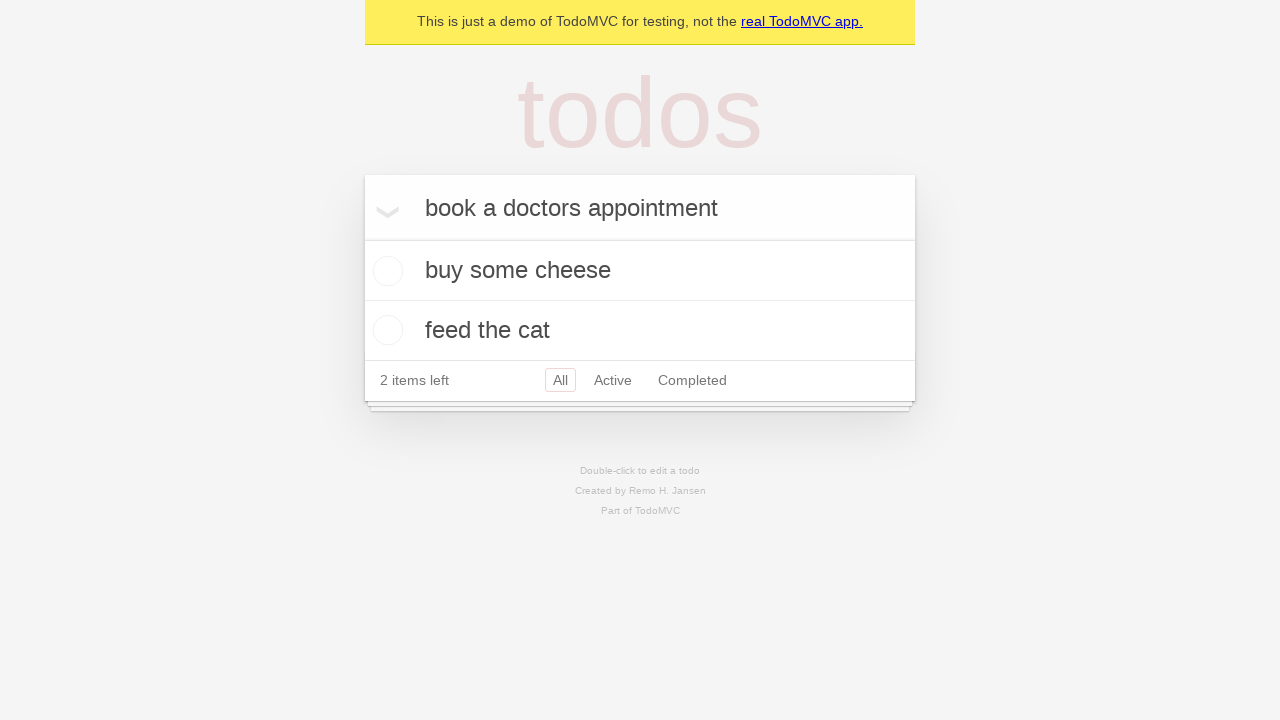

Pressed Enter to create todo 'book a doctors appointment' on internal:attr=[placeholder="What needs to be done?"i]
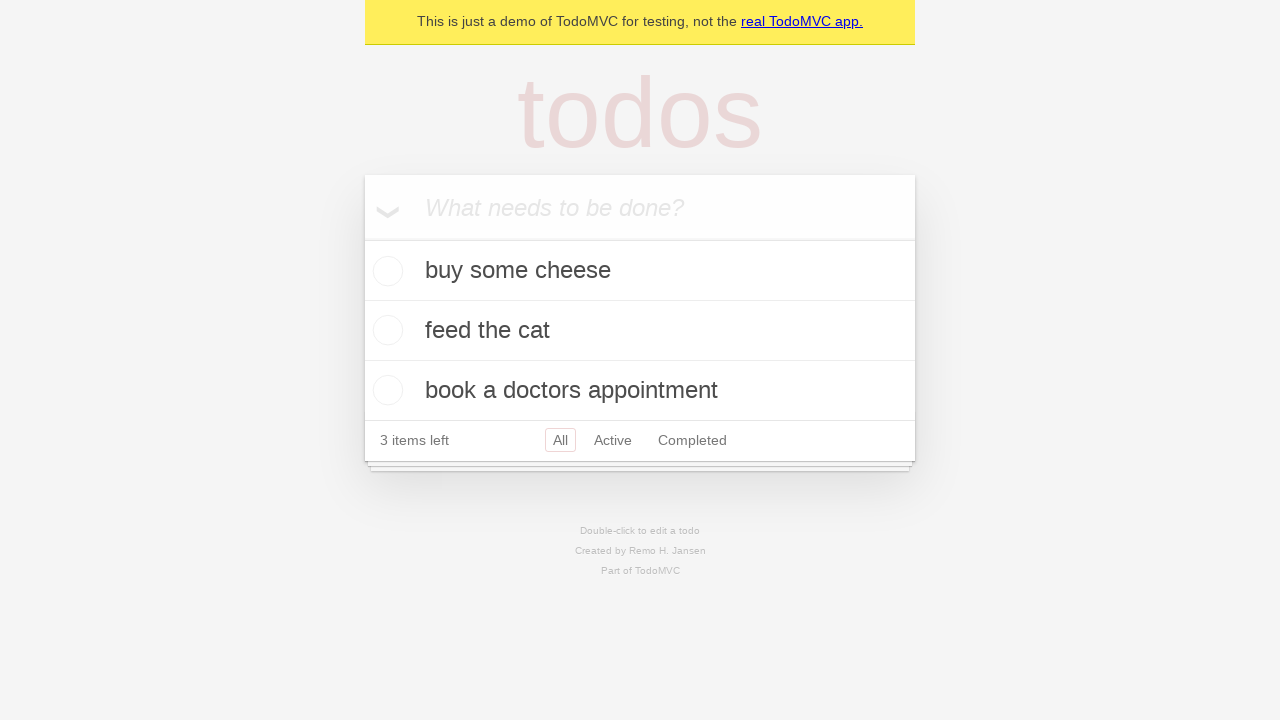

Clicked toggle-all checkbox to mark all items as complete at (362, 238) on internal:label="Mark all as complete"i
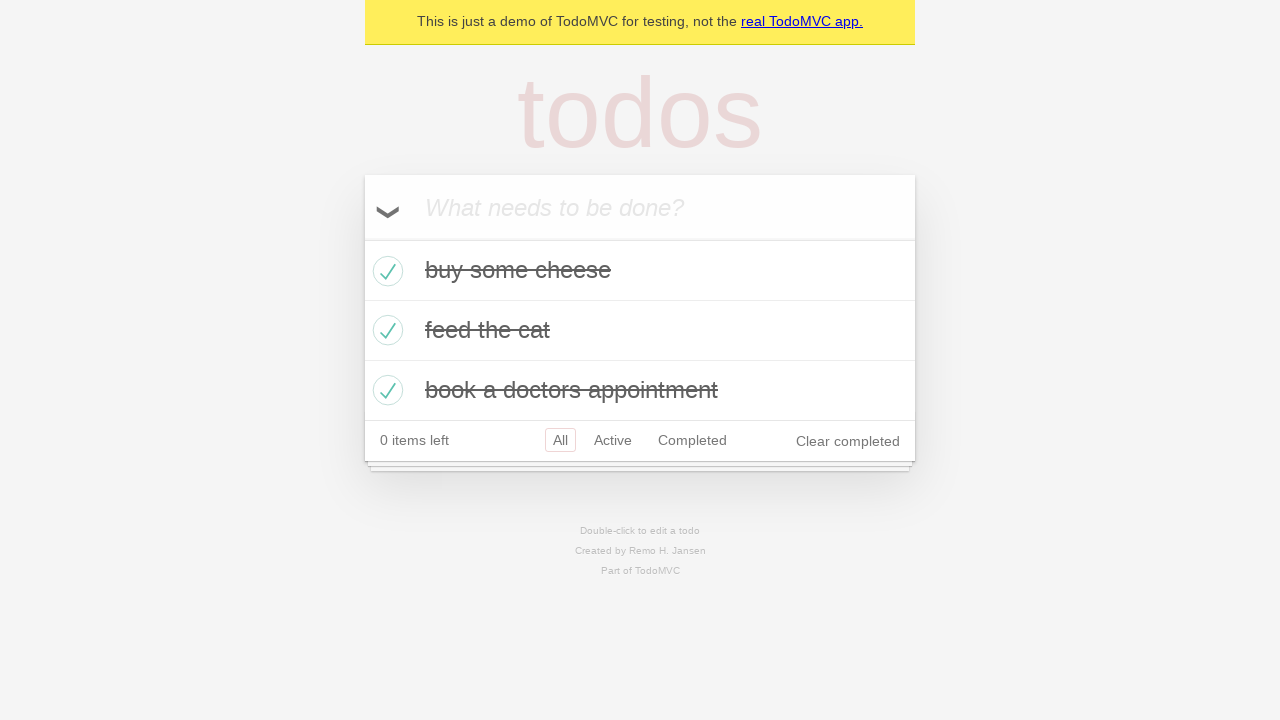

Clicked toggle-all checkbox to uncheck all items and clear complete state at (362, 238) on internal:label="Mark all as complete"i
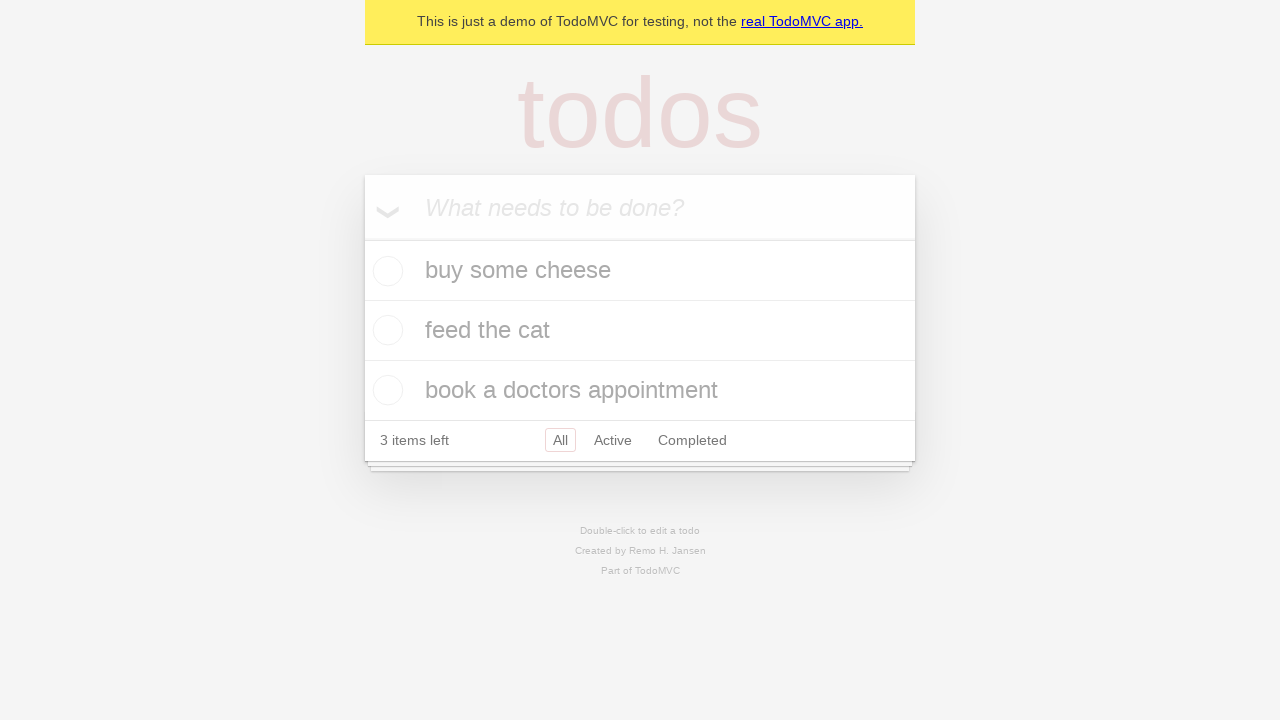

Waited for todo items to be present in the DOM
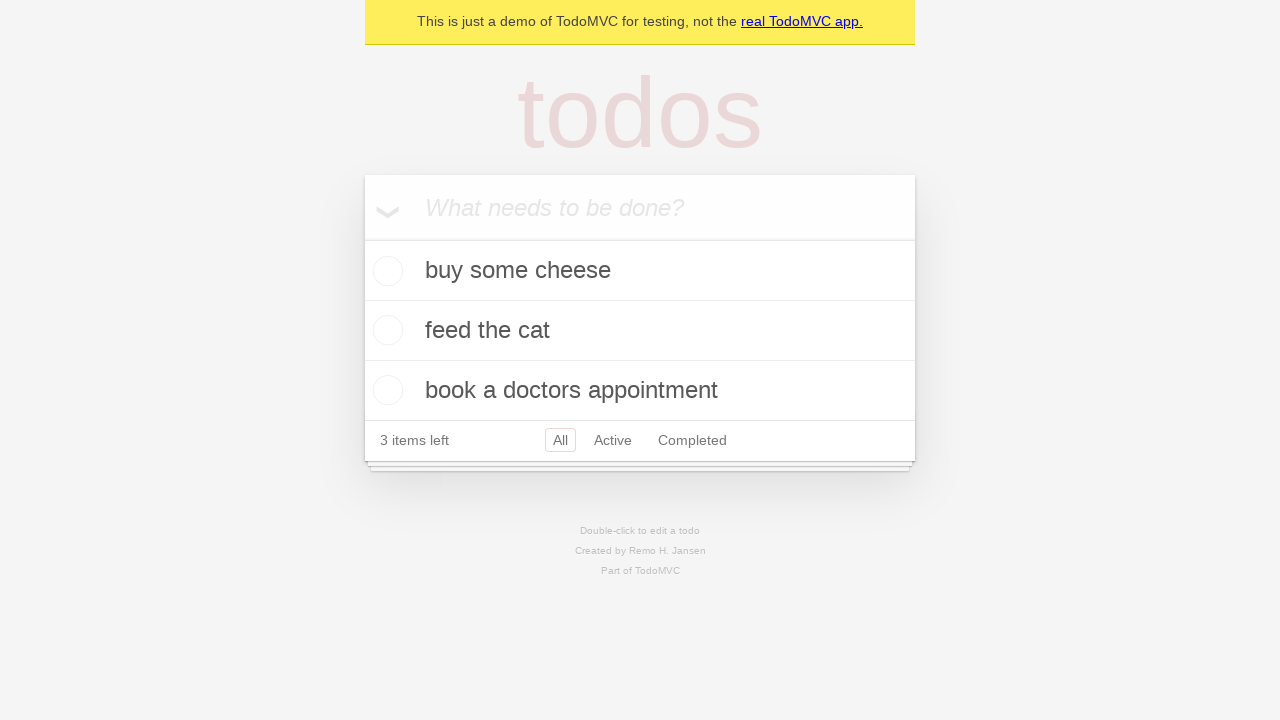

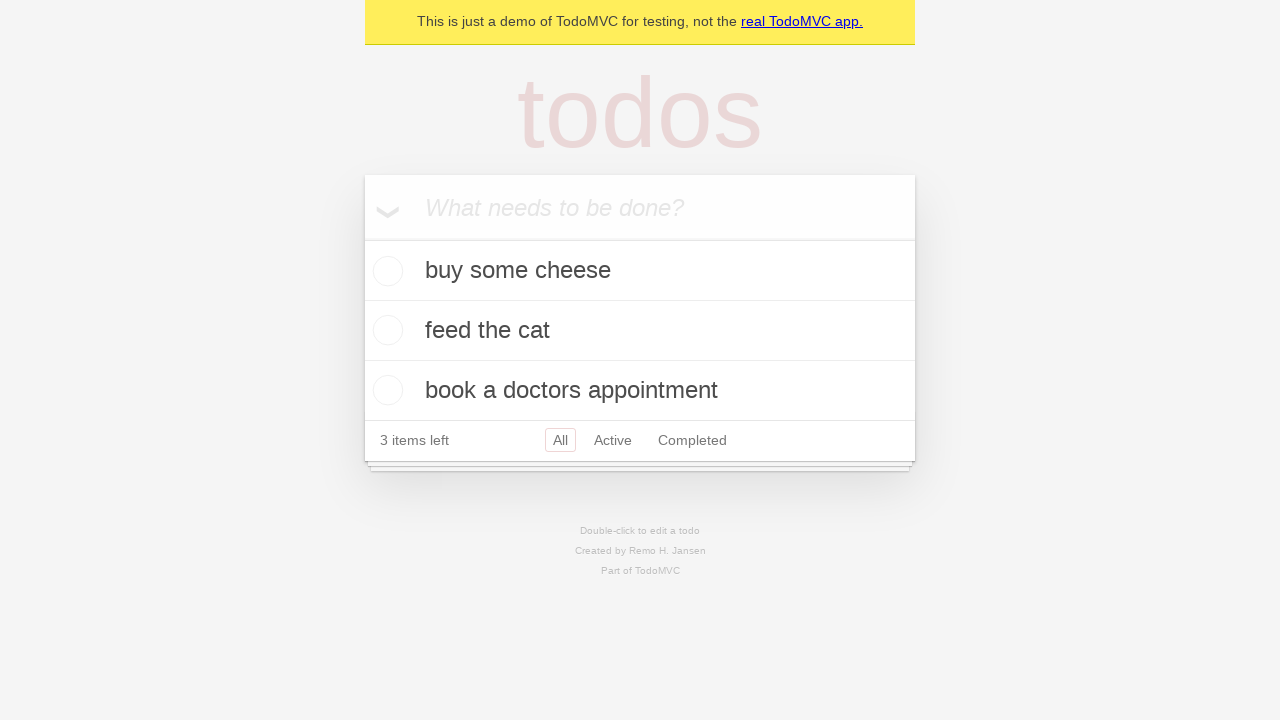